Navigates to JPL Space site and clicks the full image button to view the featured Mars image

Starting URL: https://data-class-jpl-space.s3.amazonaws.com/JPL_Space/index.html

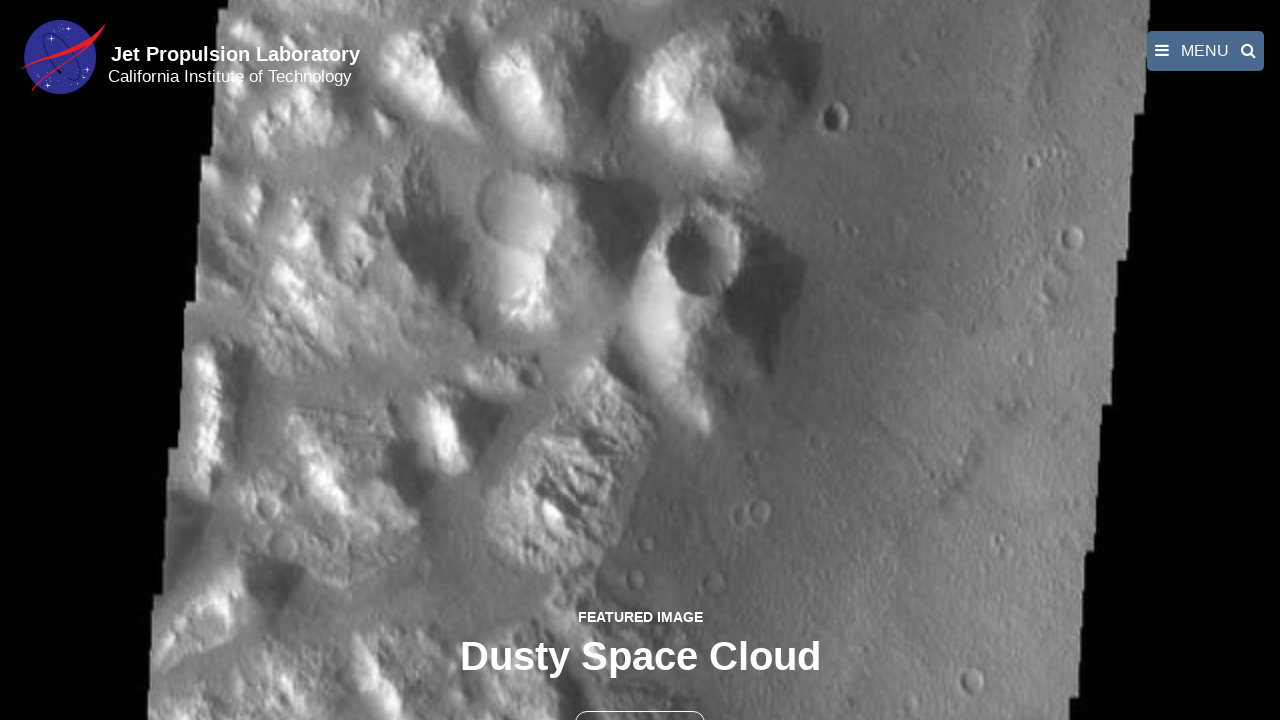

Navigated to JPL Space site
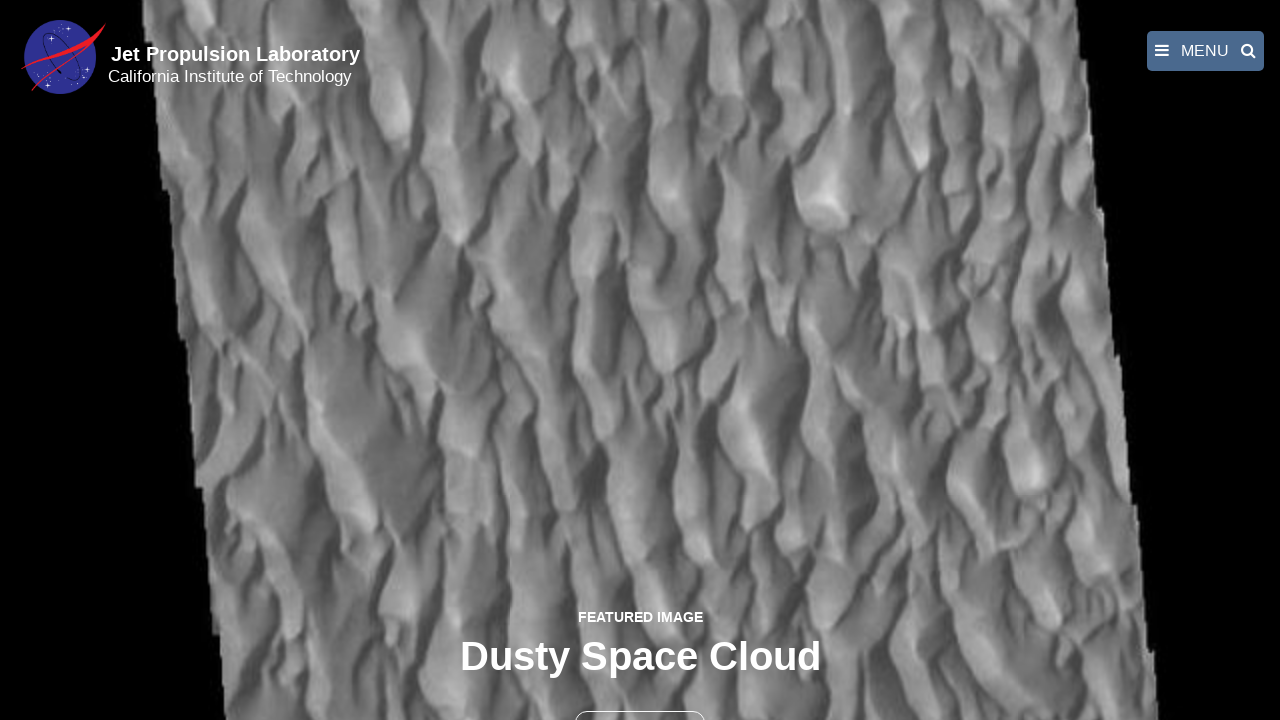

Clicked the full image button to view featured Mars image at (640, 699) on button >> nth=1
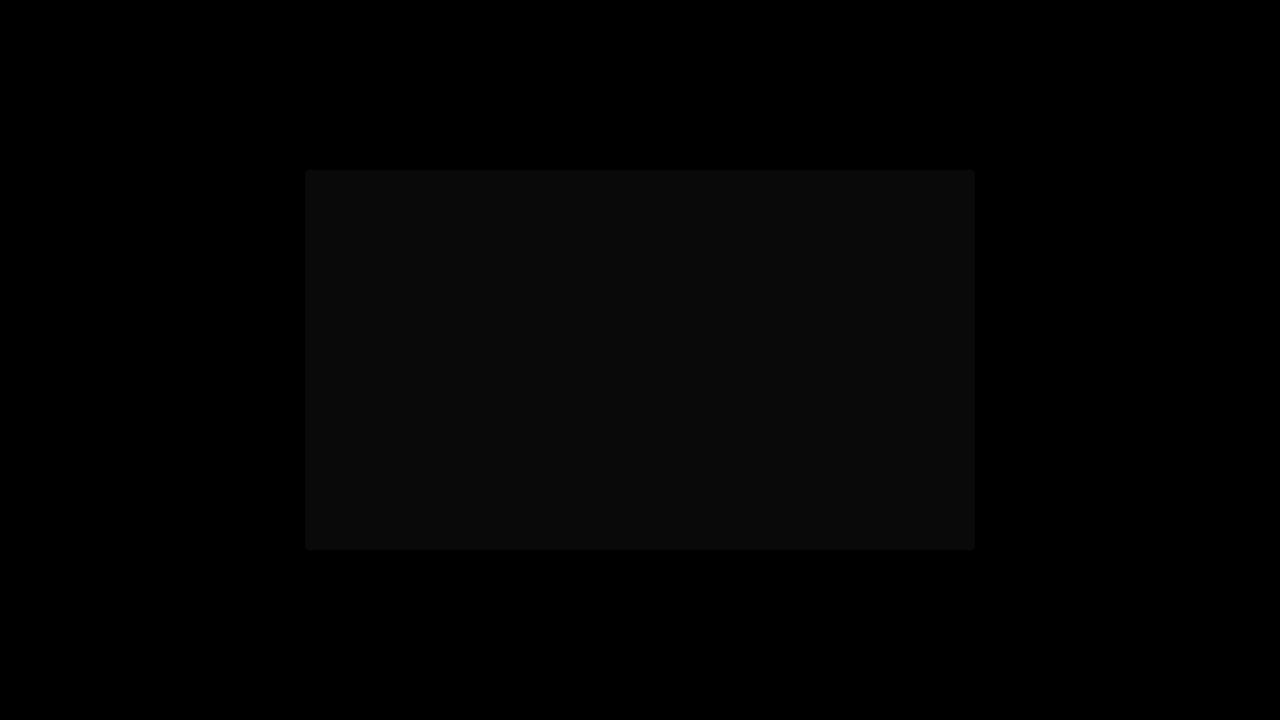

Full featured Mars image loaded
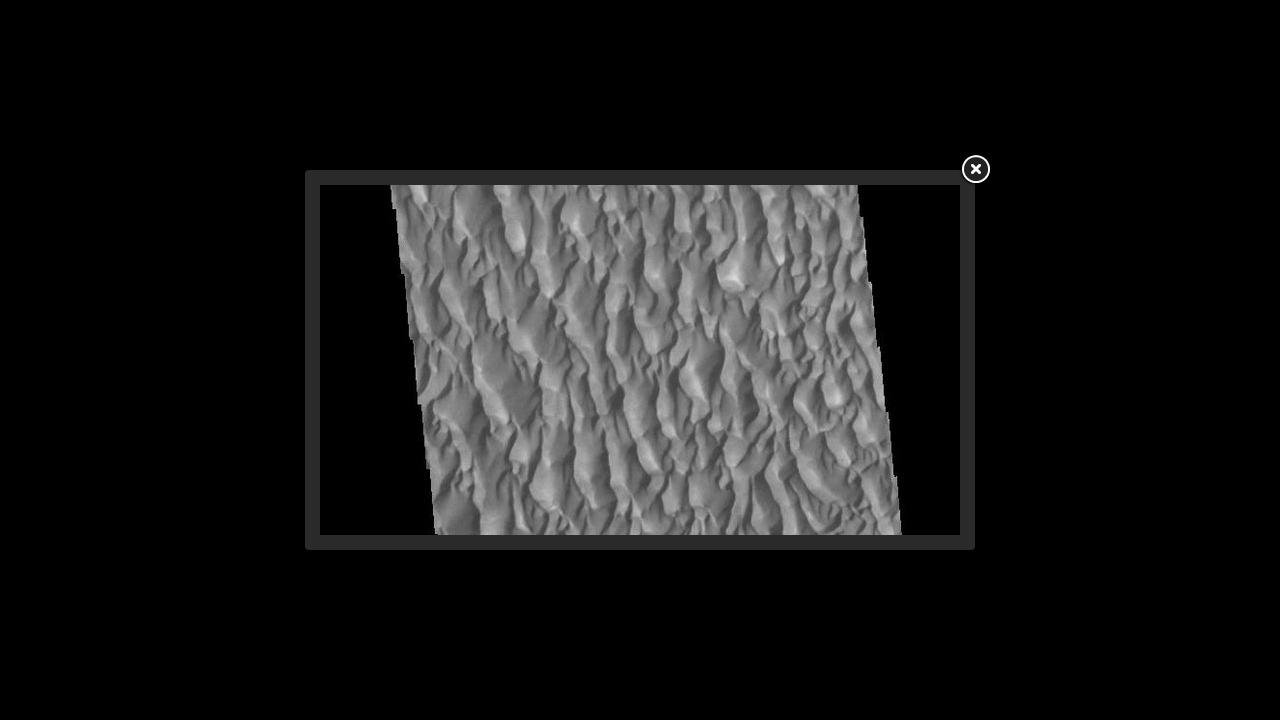

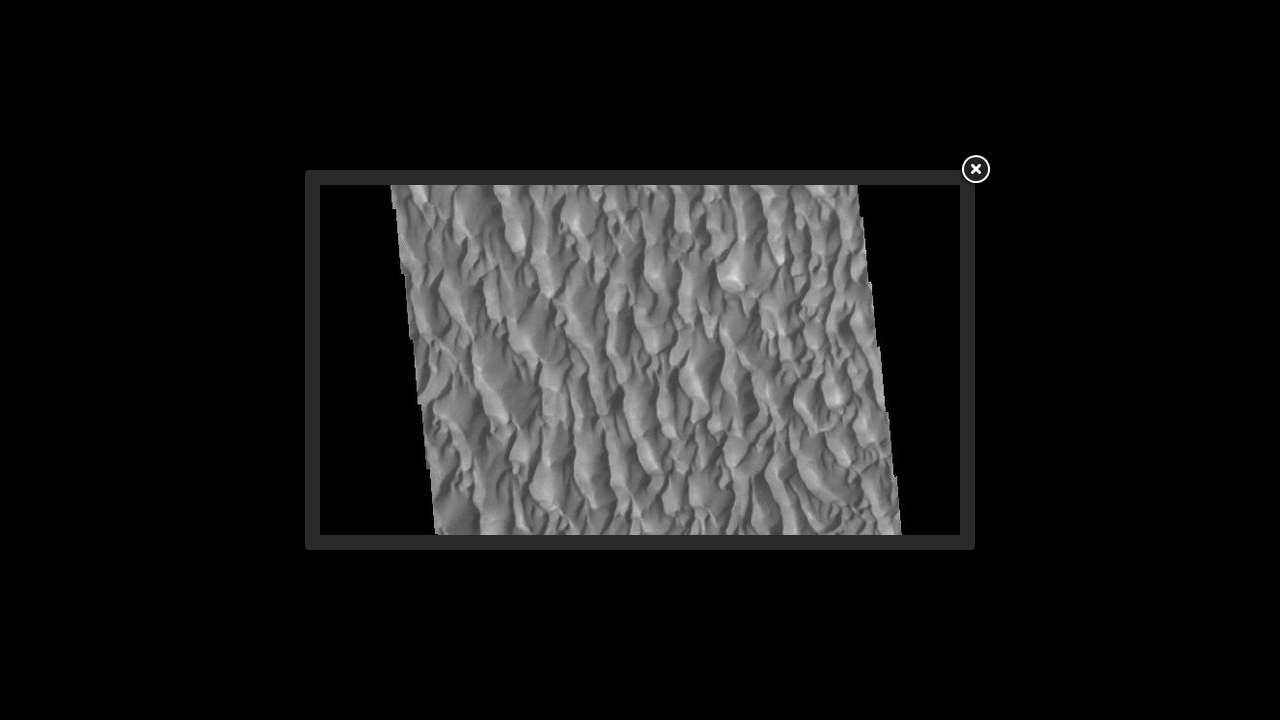